Waits for a price condition to be met, clicks a booking button, then solves a mathematical challenge and submits the answer

Starting URL: http://suninjuly.github.io/explicit_wait2.html

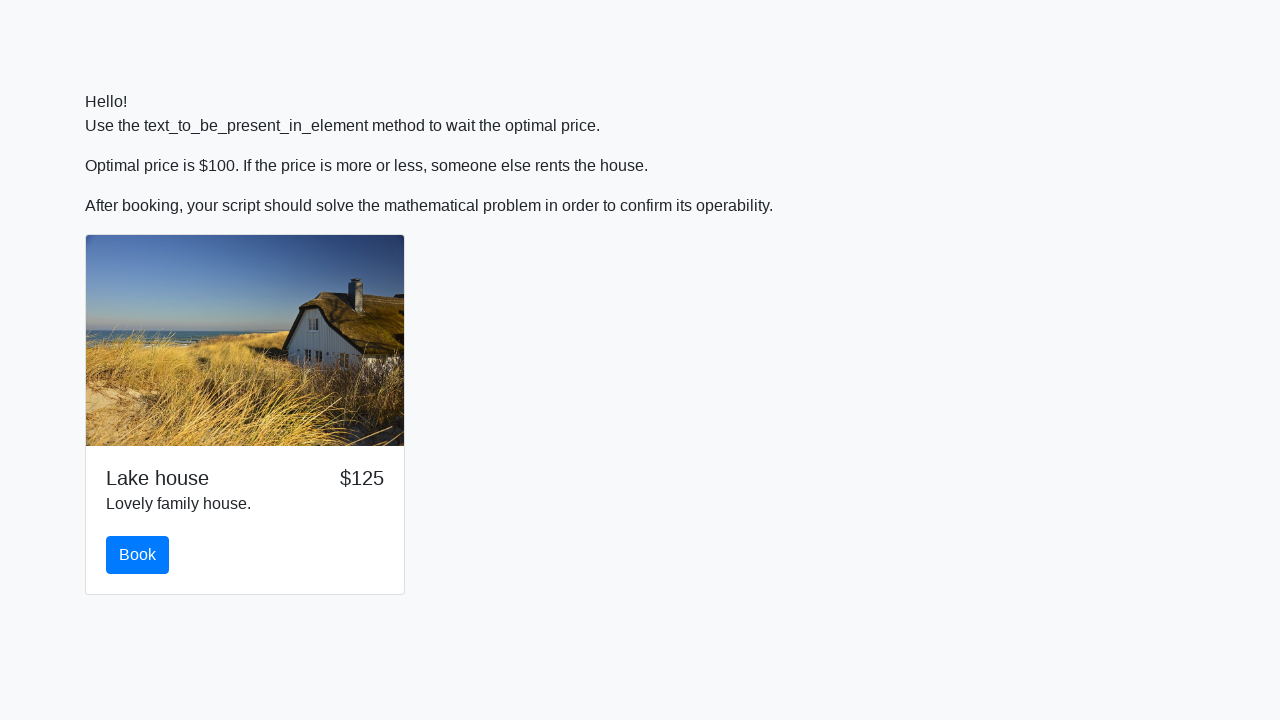

Waited for price to reach $100
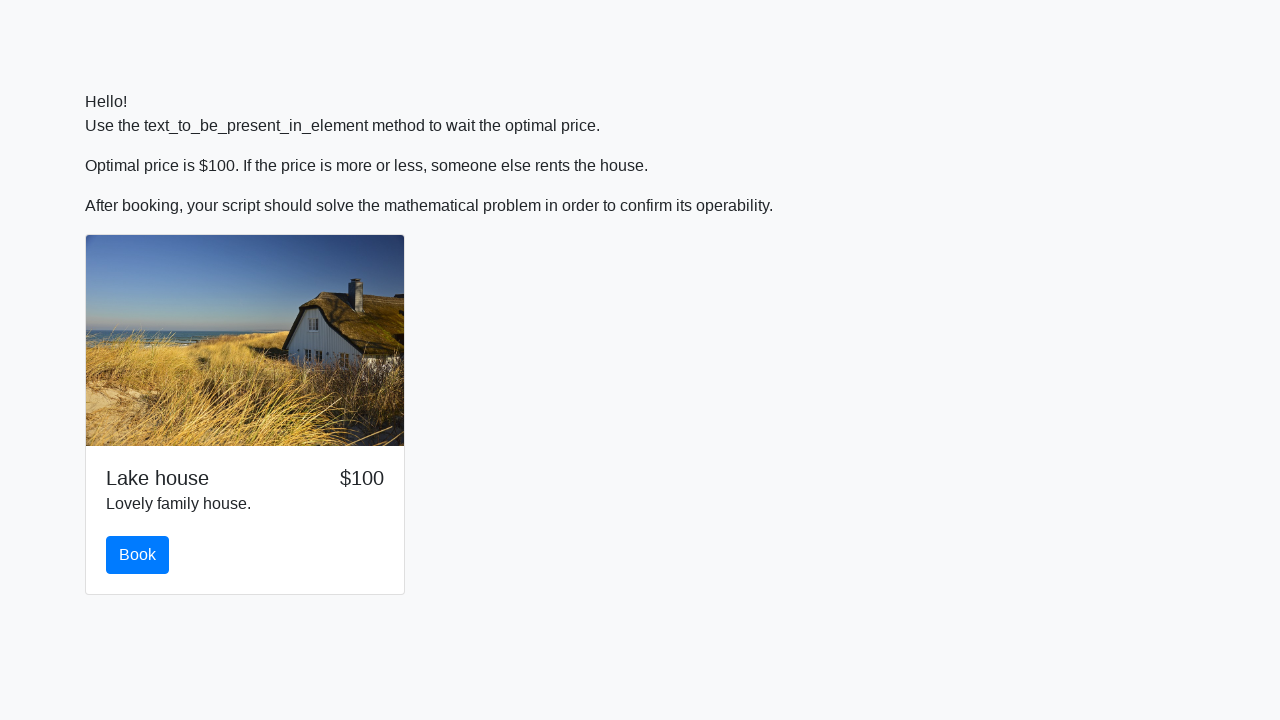

Clicked the book button at (138, 555) on #book
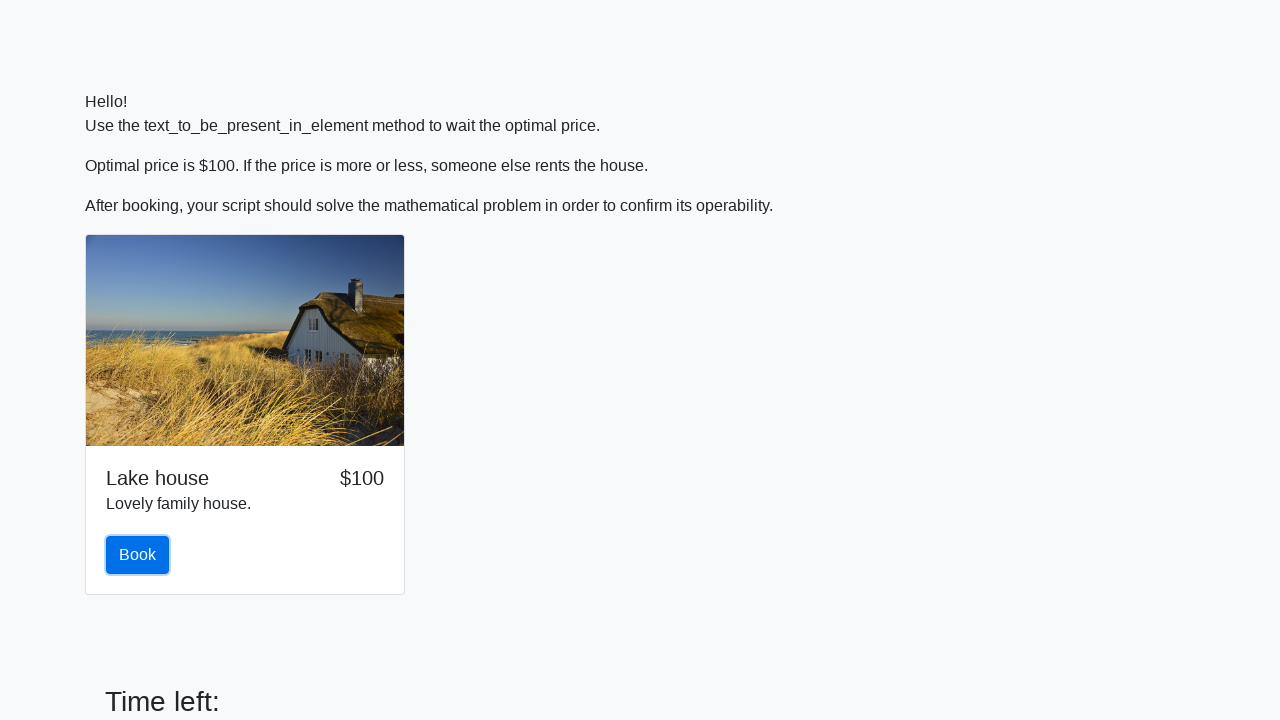

Retrieved x value from page: 156
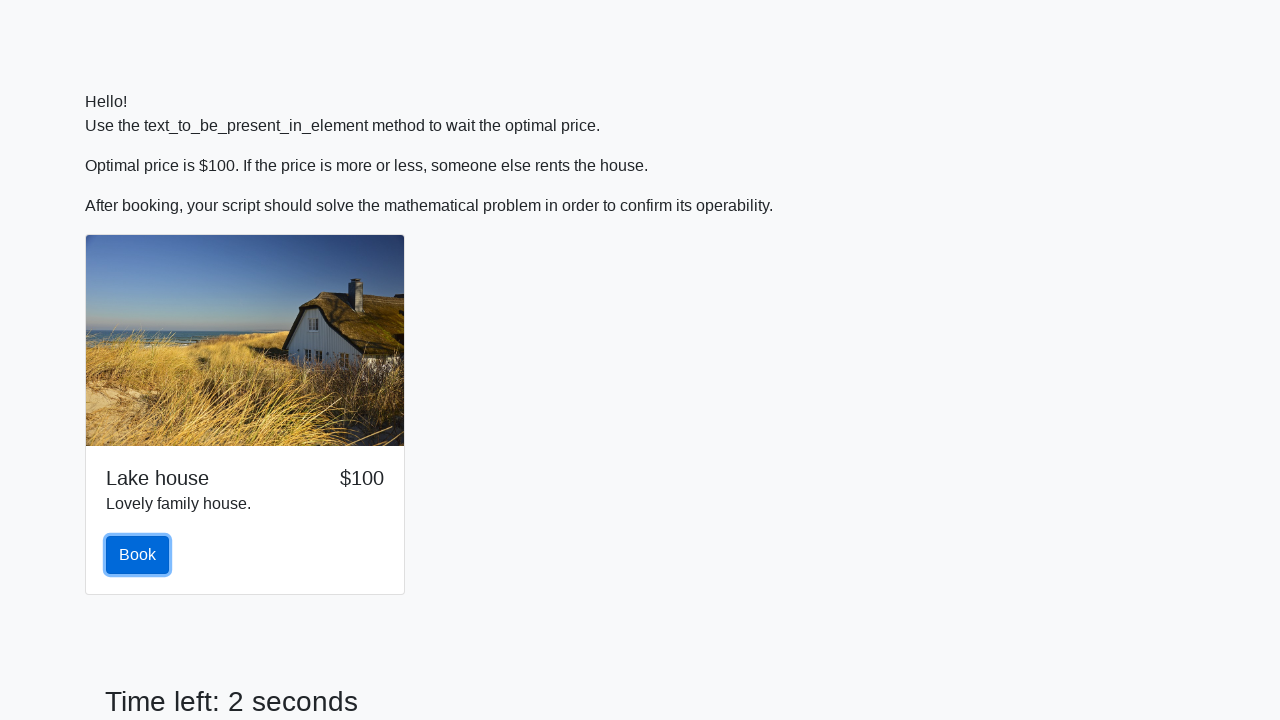

Calculated mathematical answer: 2.3590992006367464
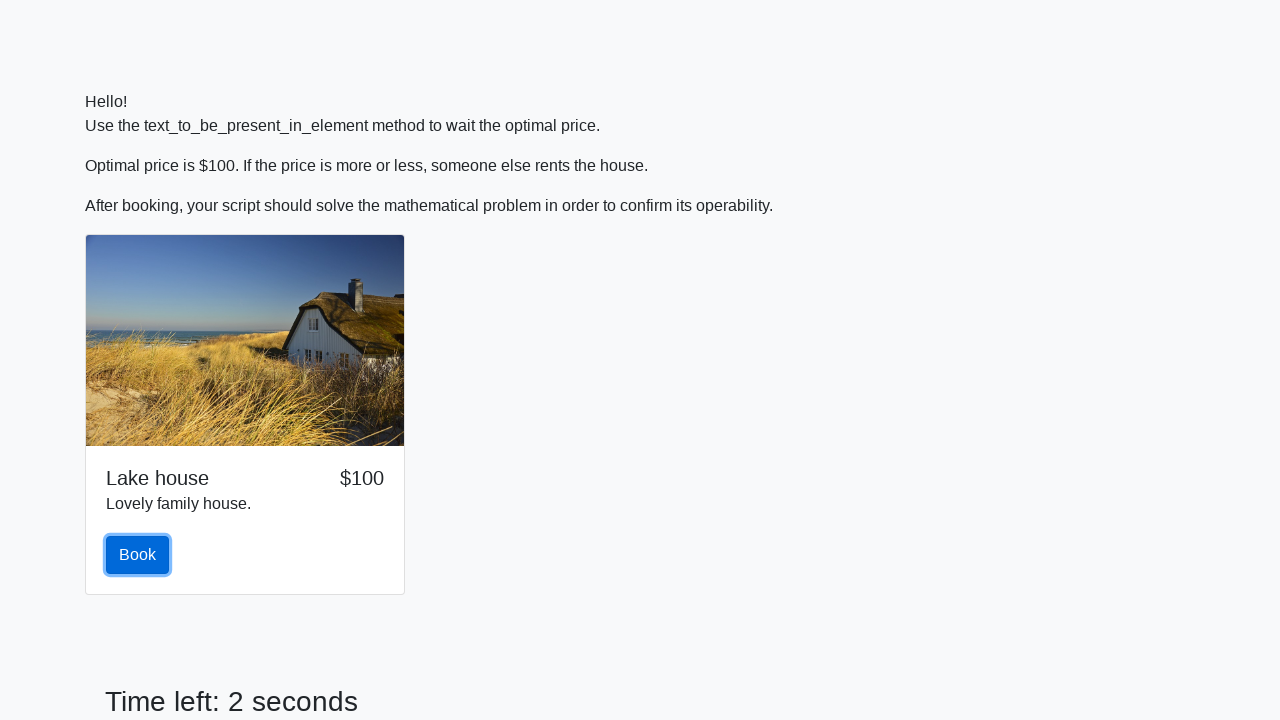

Filled answer field with calculated value on #answer
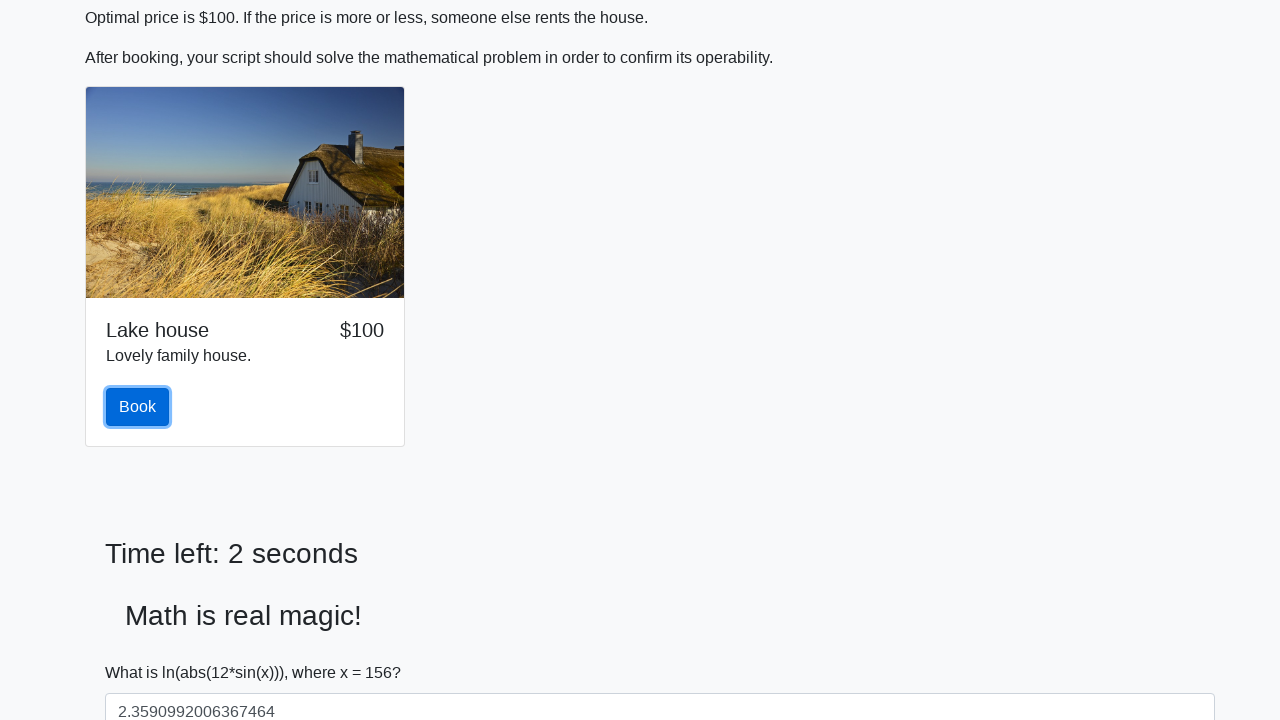

Clicked solve button to submit the answer at (143, 651) on #solve
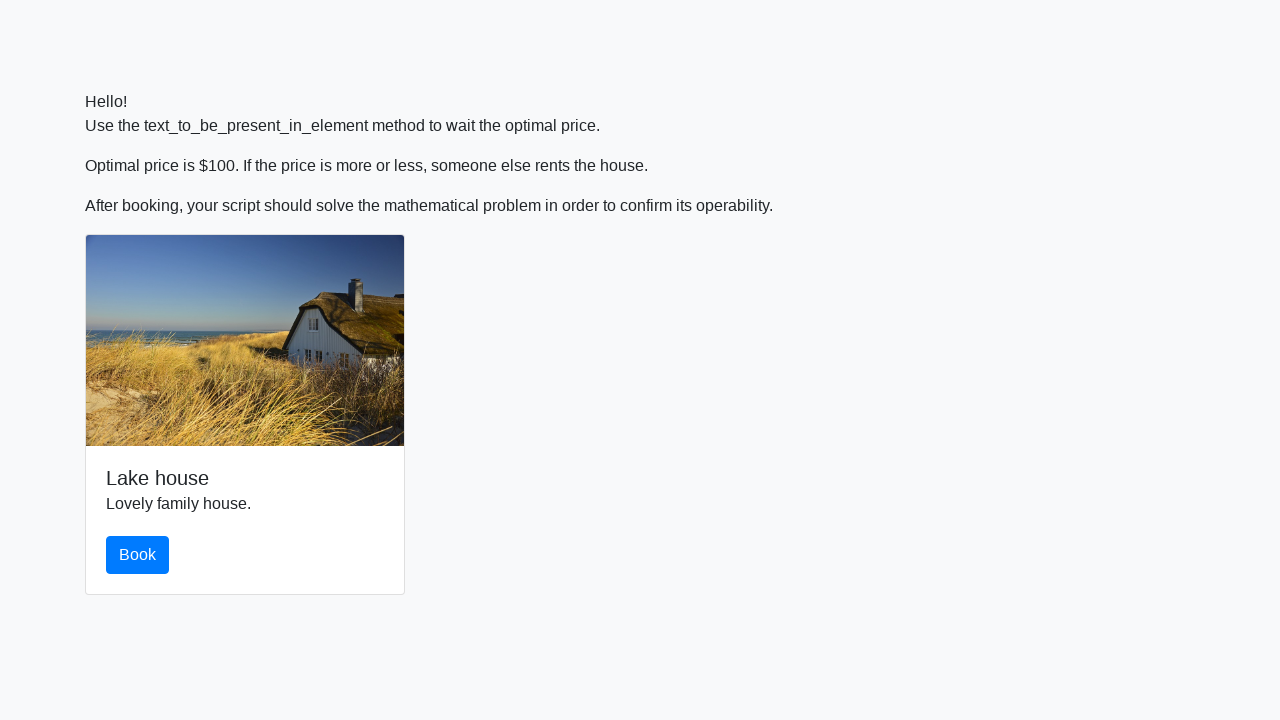

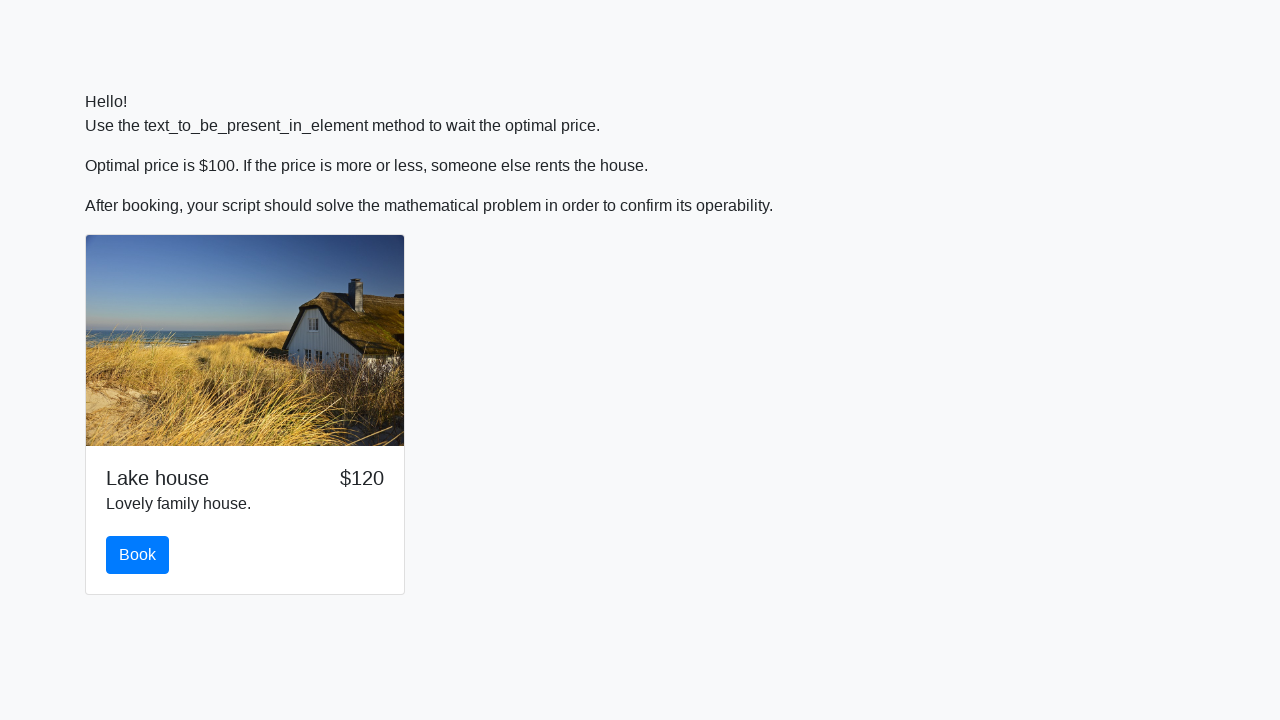